Automates a math quiz by reading a value from the page, calculating the answer using a logarithmic formula, filling in the result, checking required checkboxes, and submitting the form.

Starting URL: http://suninjuly.github.io/math.html

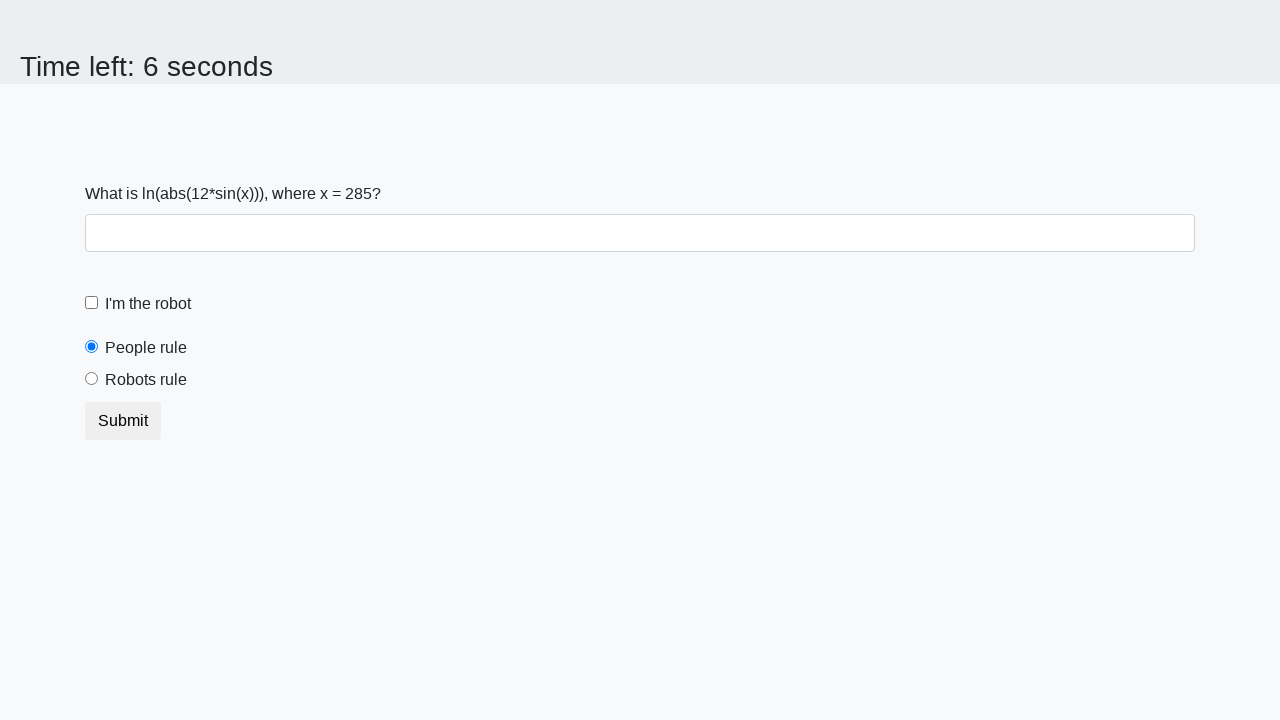

Retrieved x value from the page
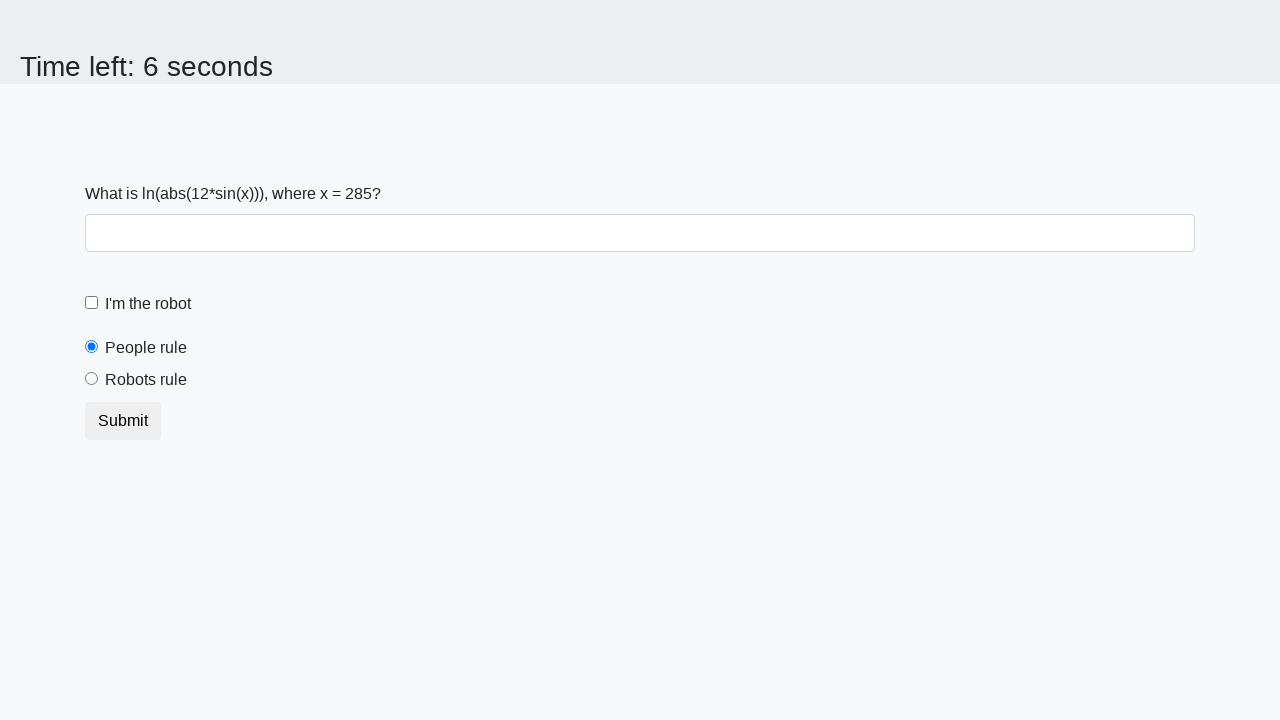

Calculated answer using logarithmic formula: log(abs(12*sin(x)))
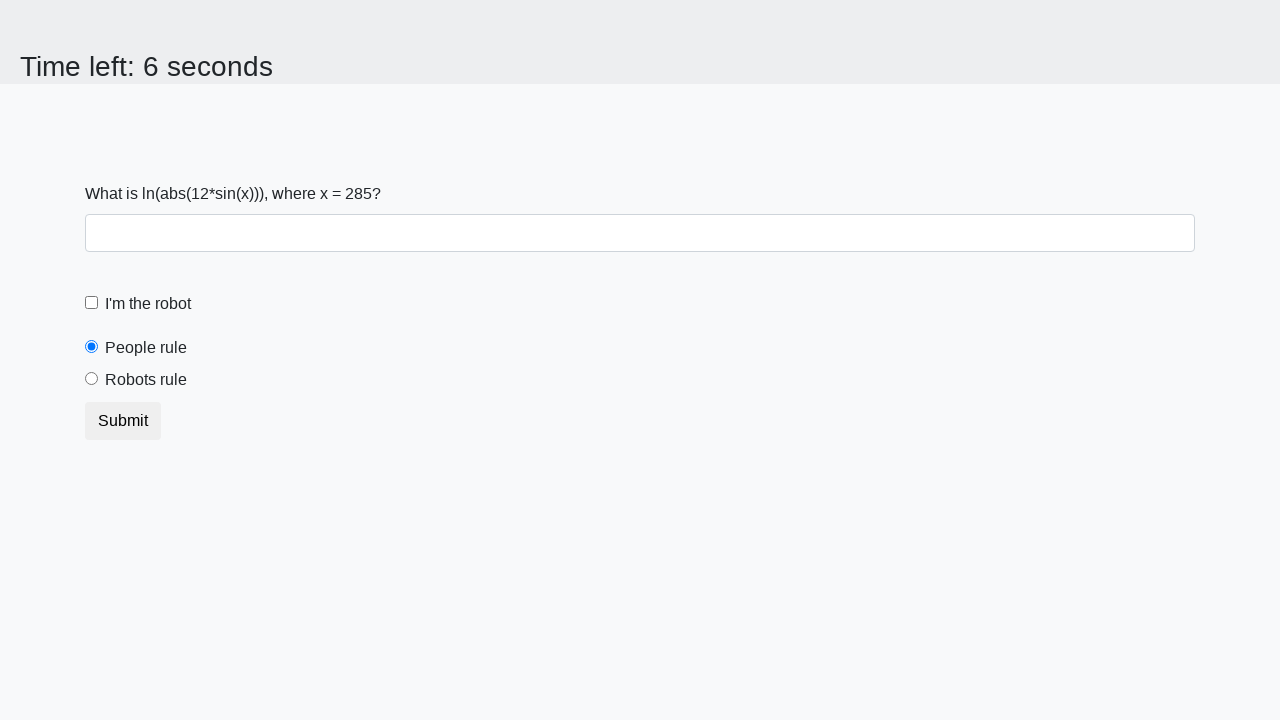

Filled answer field with calculated result on #answer
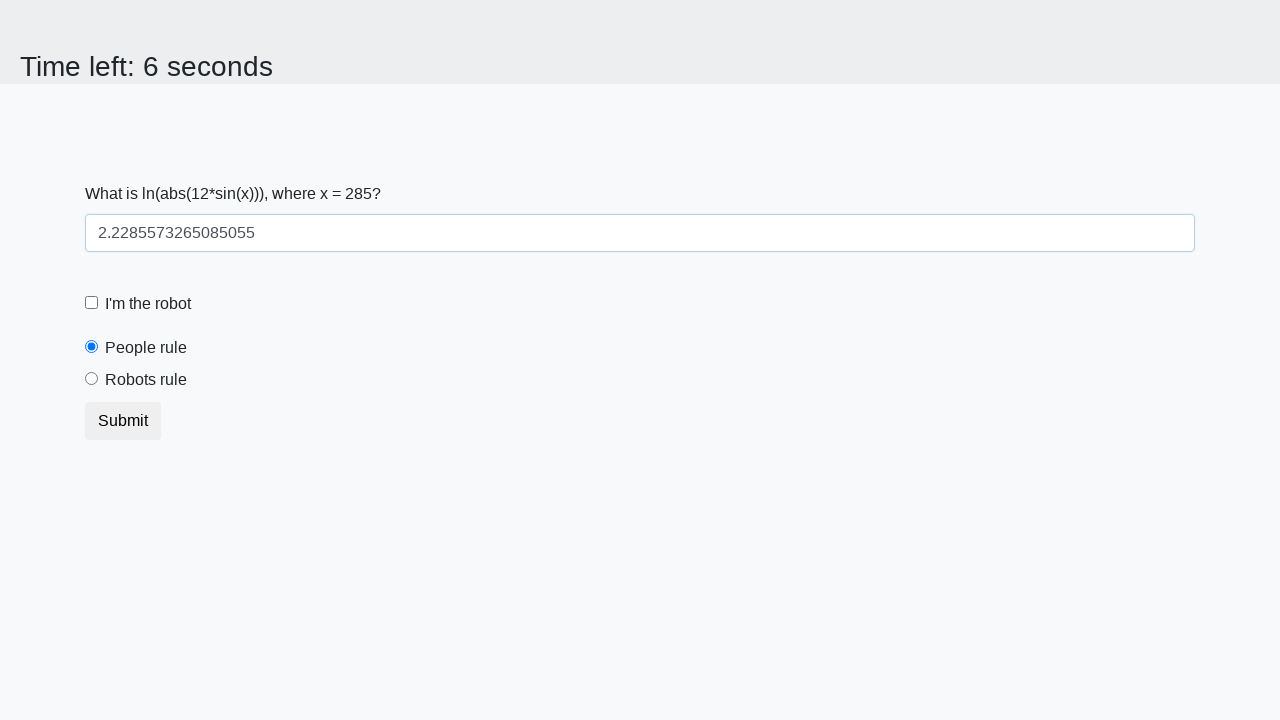

Checked the robot checkbox at (148, 304) on label[for='robotCheckbox']
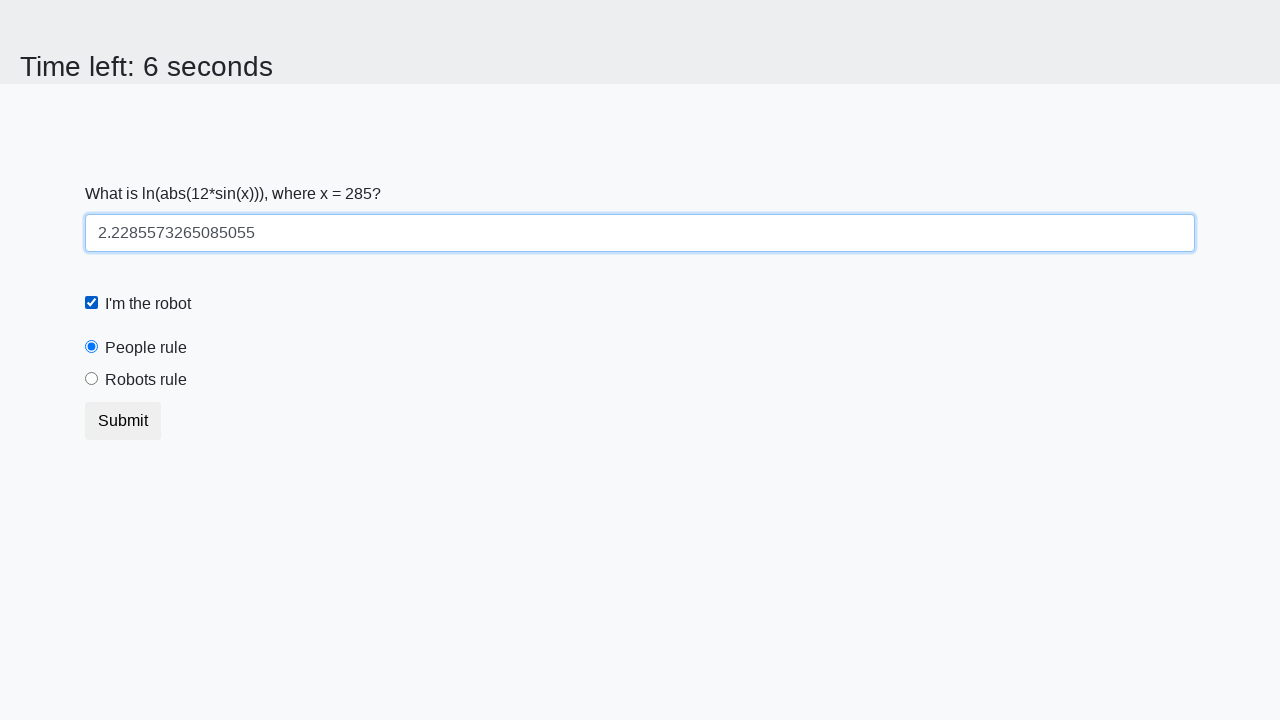

Selected the robots rule radio button at (146, 380) on label[for='robotsRule']
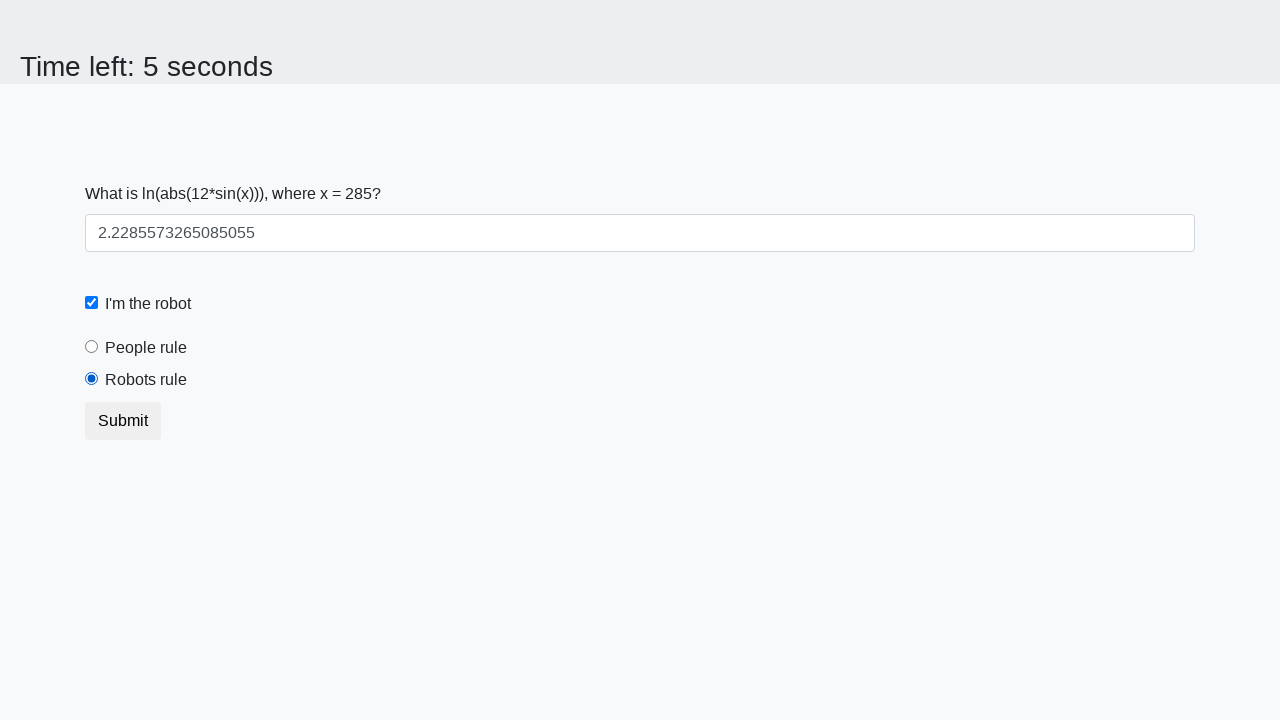

Submitted the math quiz form at (123, 421) on .btn.btn-default
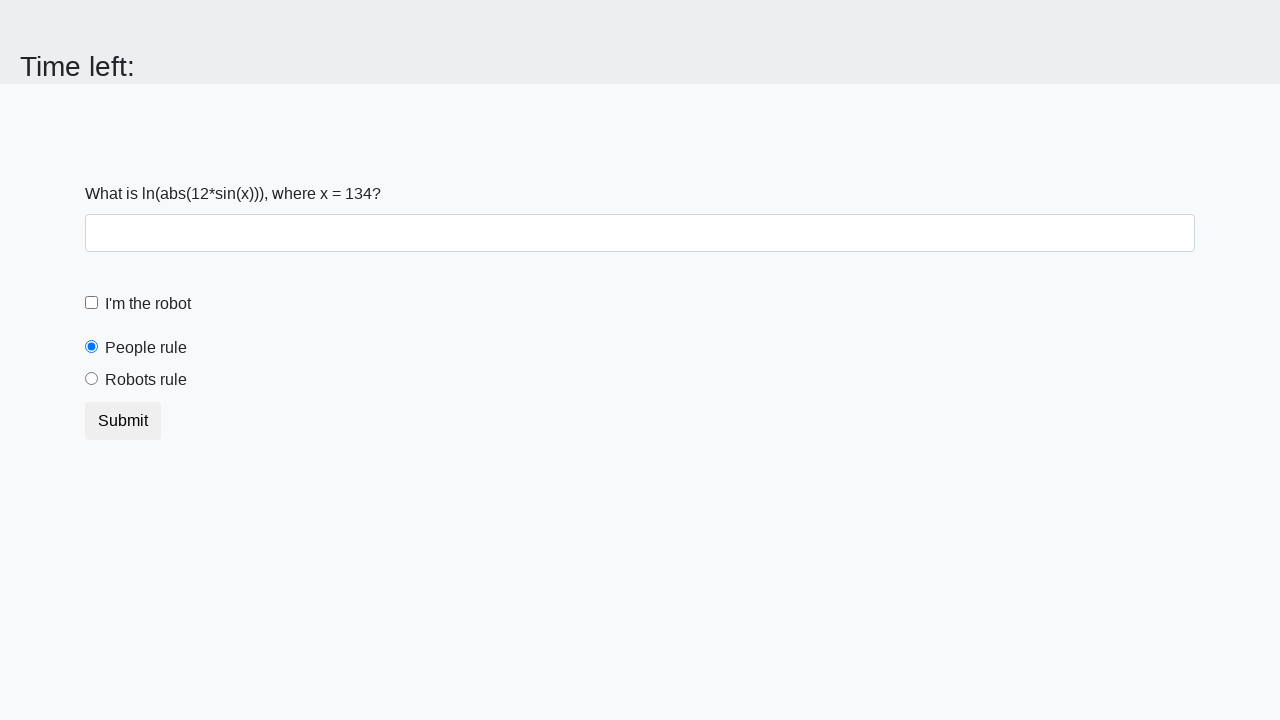

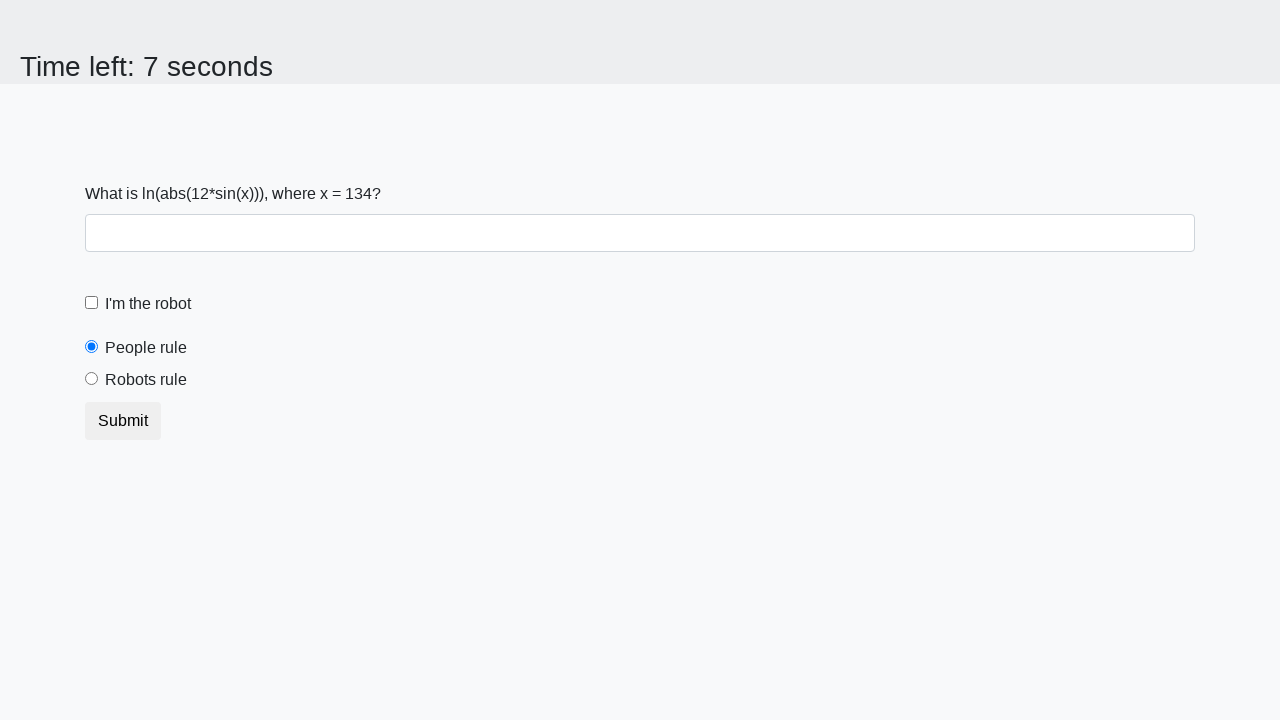